Tests handling of a basic JavaScript alert by clicking the alert trigger button and accepting the alert

Starting URL: https://practice.cydeo.com/javascript_alerts

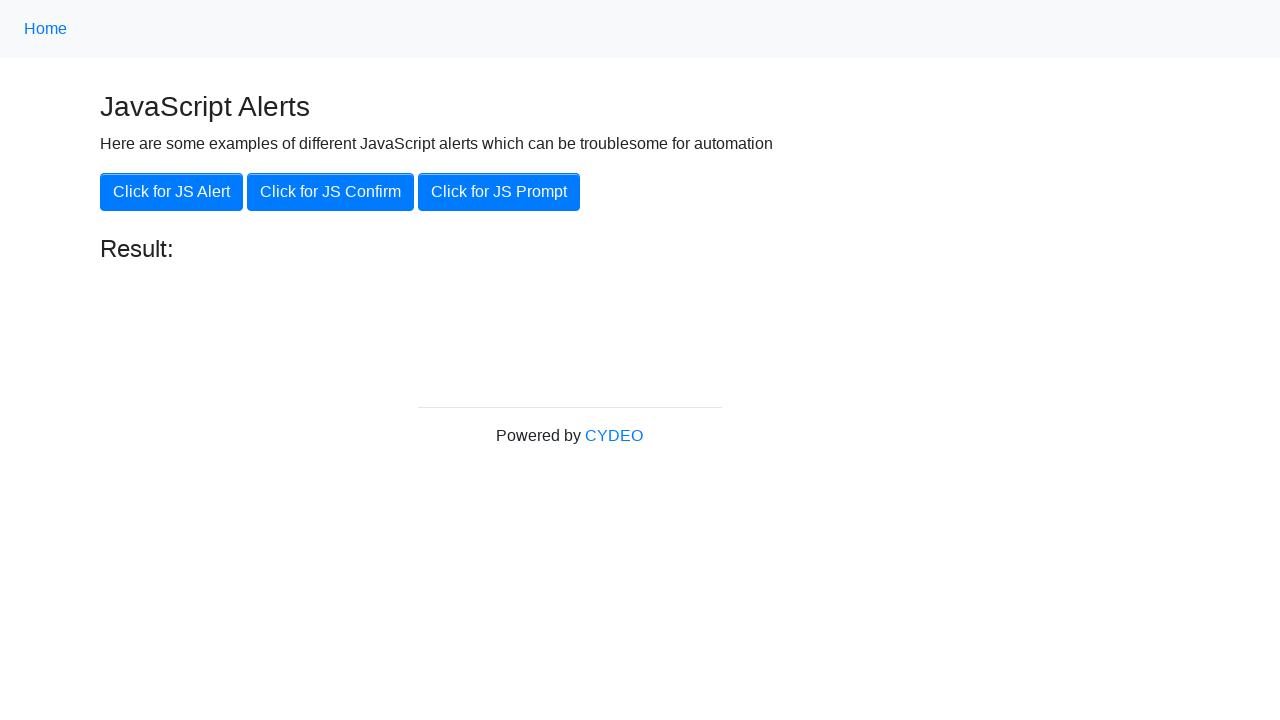

Clicked the 'Click for JS Alert' button to trigger alert at (172, 192) on xpath=//button[.='Click for JS Alert']
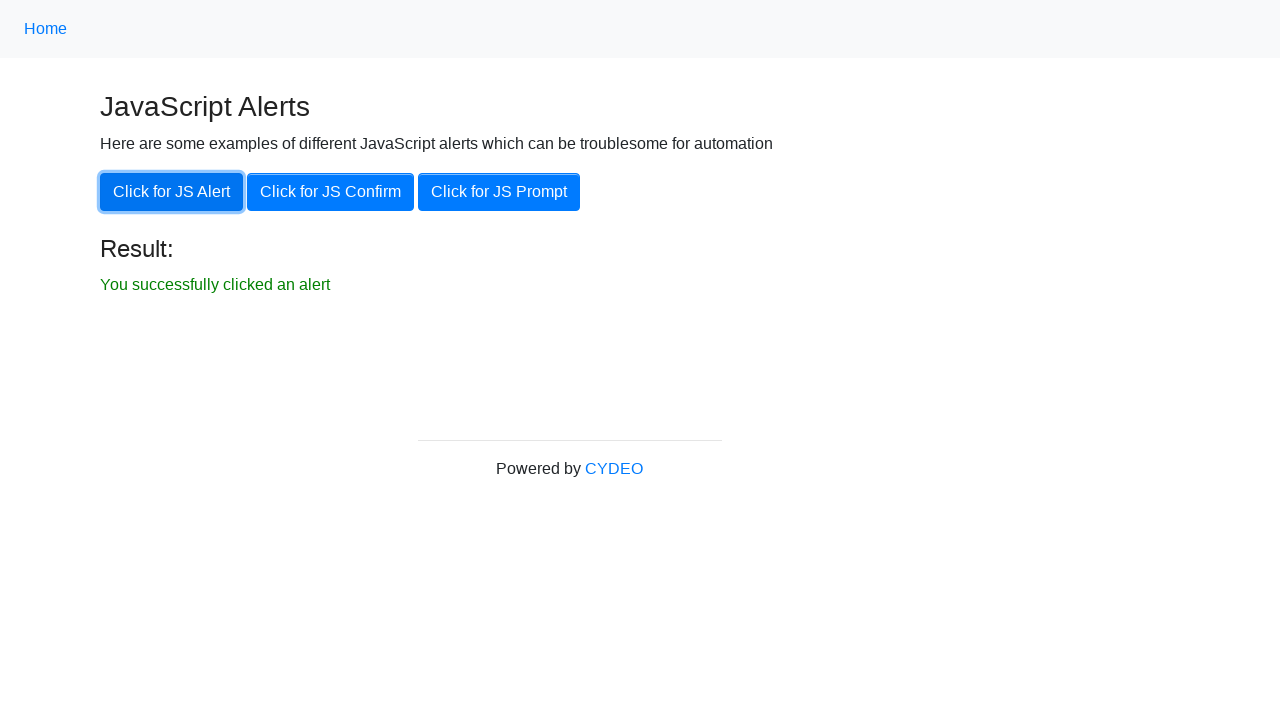

Set up dialog handler to accept alerts
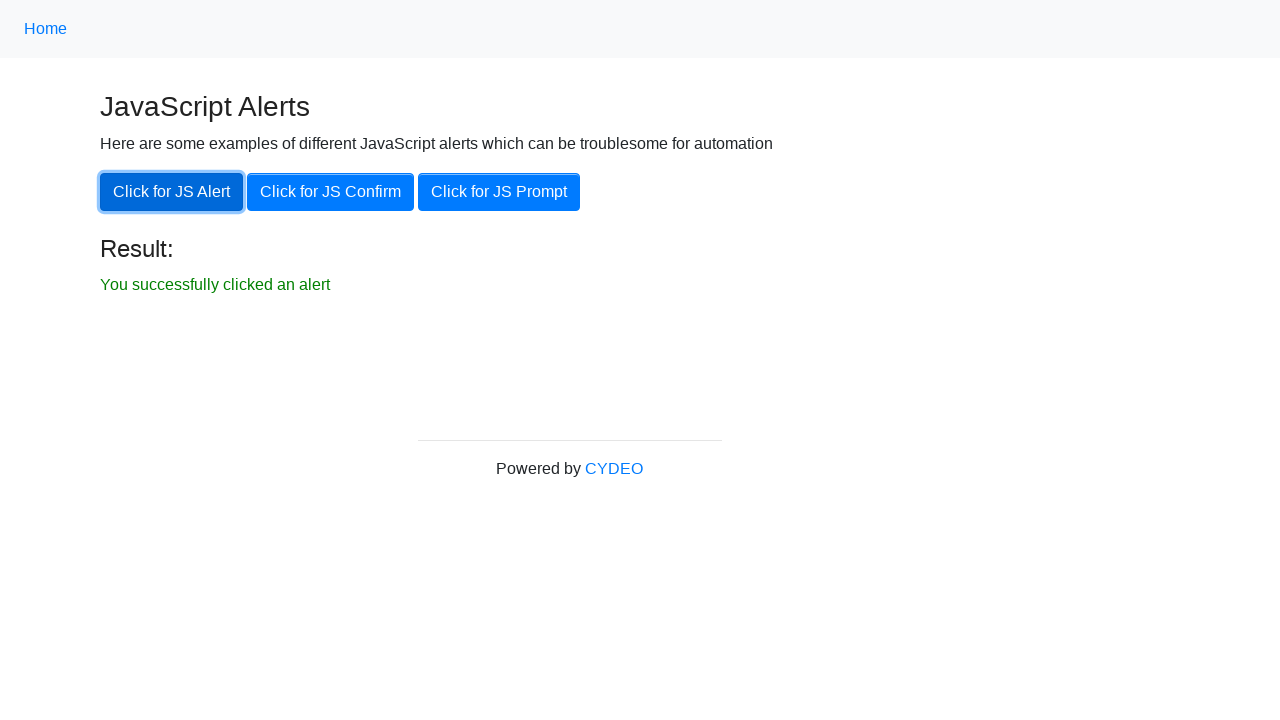

Clicked the 'Click for JS Alert' button again to trigger alert with handler active at (172, 192) on xpath=//button[.='Click for JS Alert']
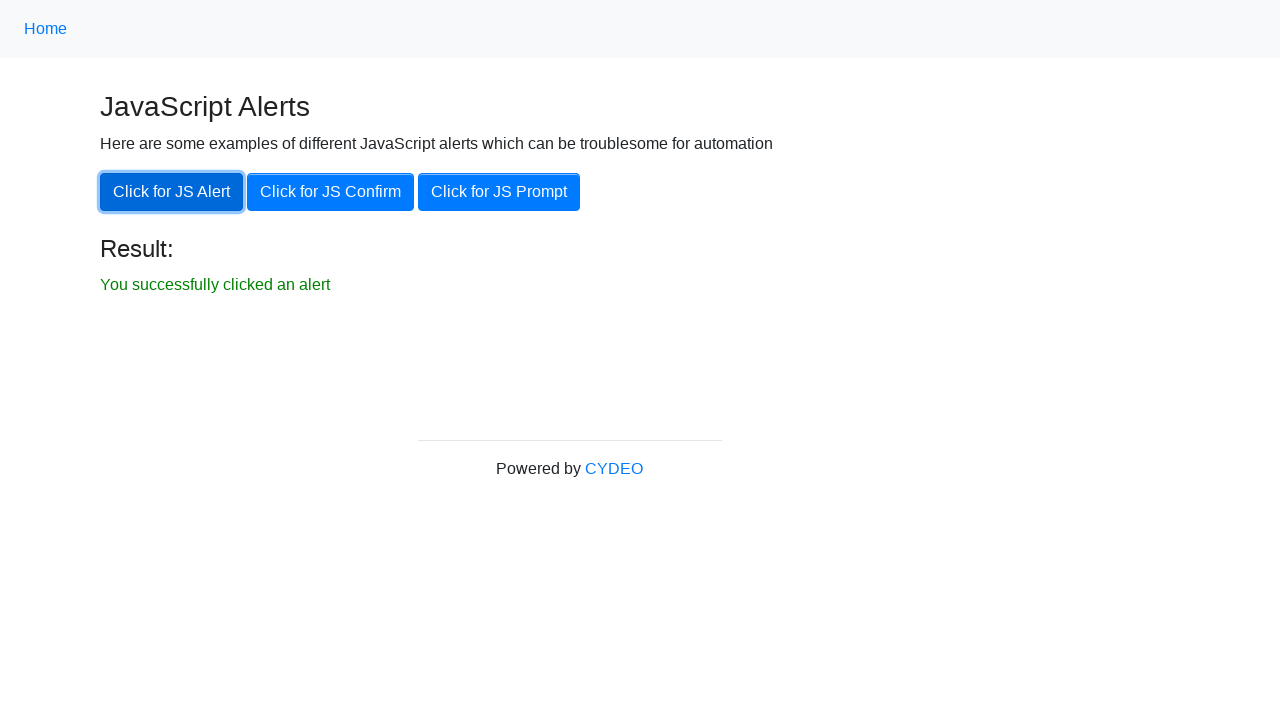

Result text element loaded after accepting alert
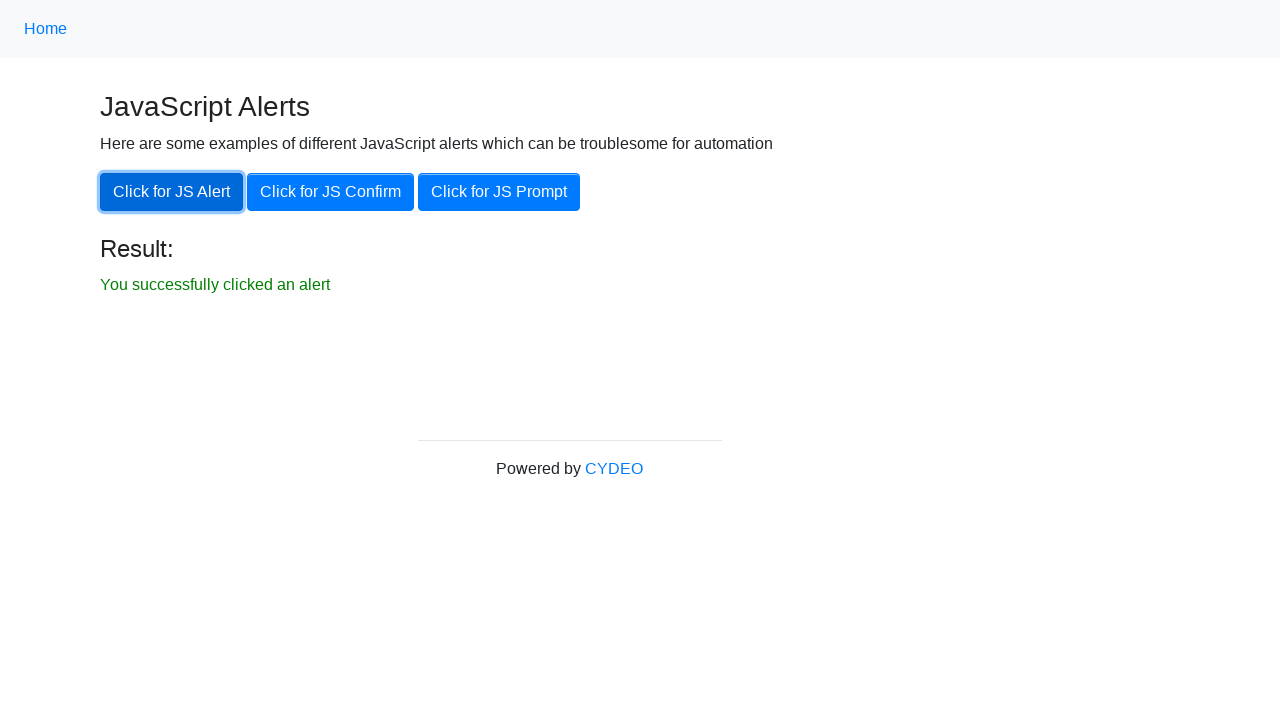

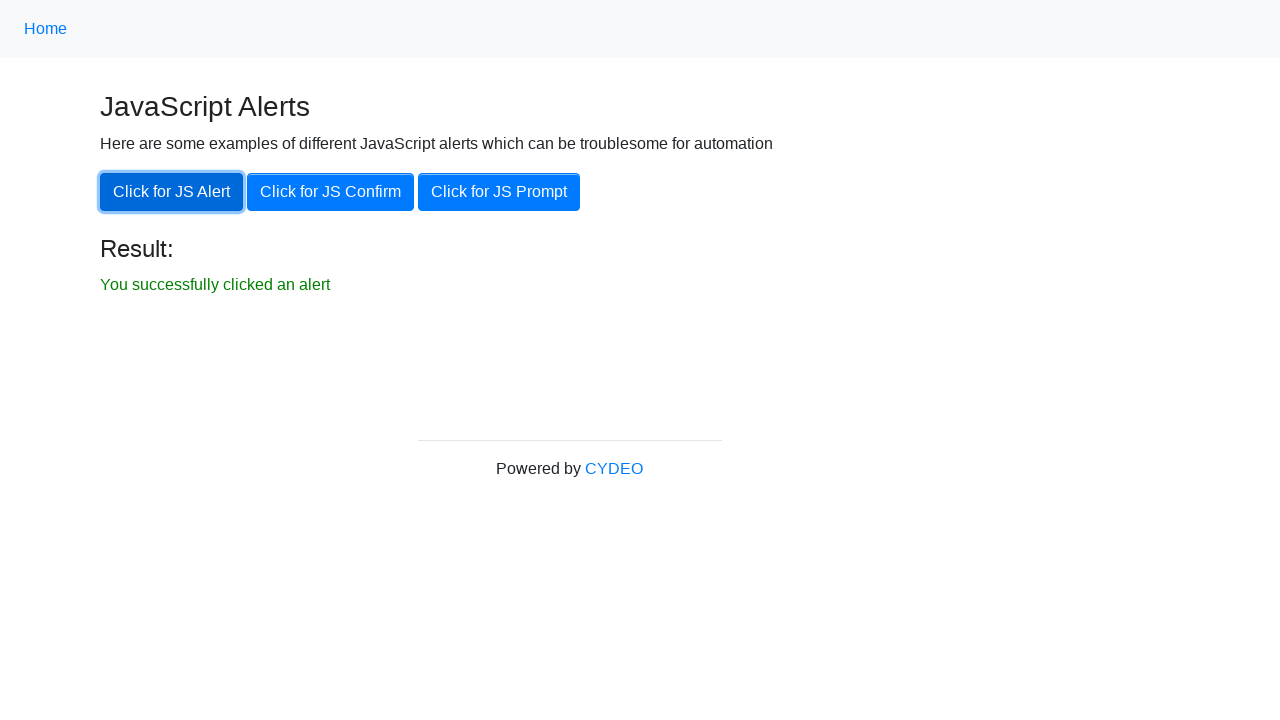